Tests a practice form by filling out all fields including personal information, date of birth, subjects, hobbies, file upload, address, and state/city dropdowns, then verifies successful submission.

Starting URL: https://demoqa.com/automation-practice-form

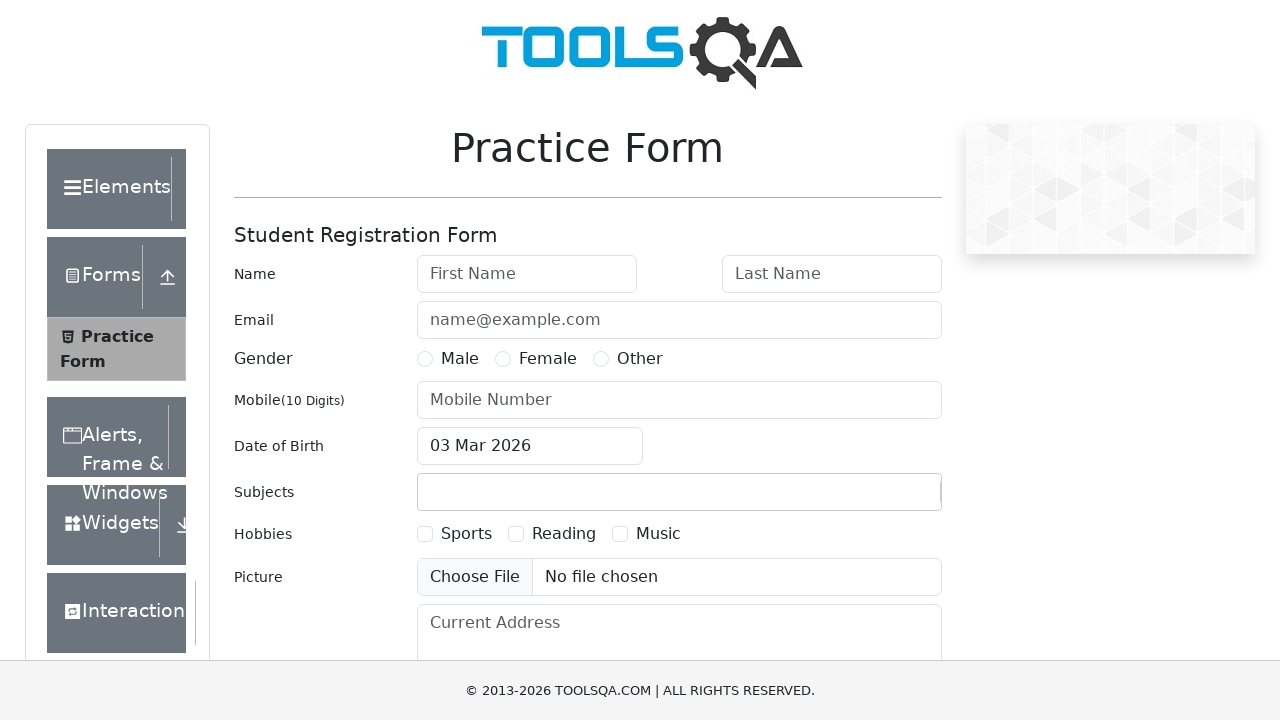

Filled first name field with 'Valeriy' on #firstName
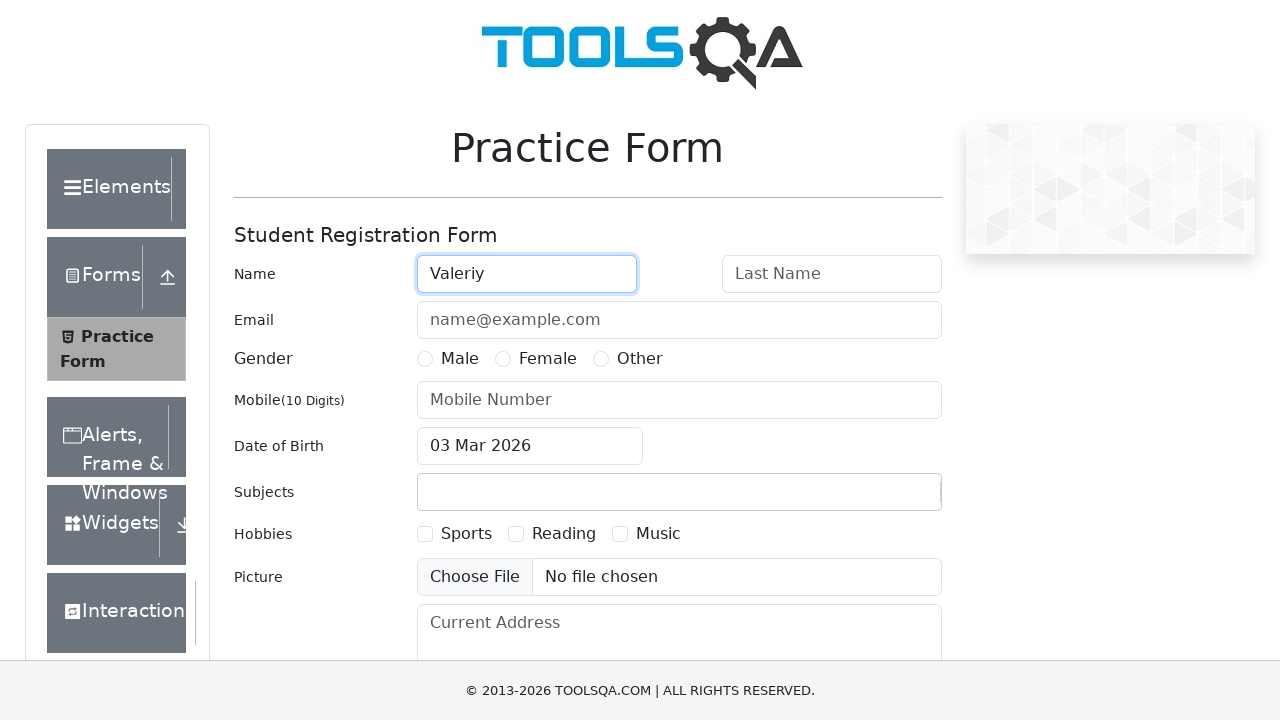

Filled last name field with 'Romanovskiy' on #lastName
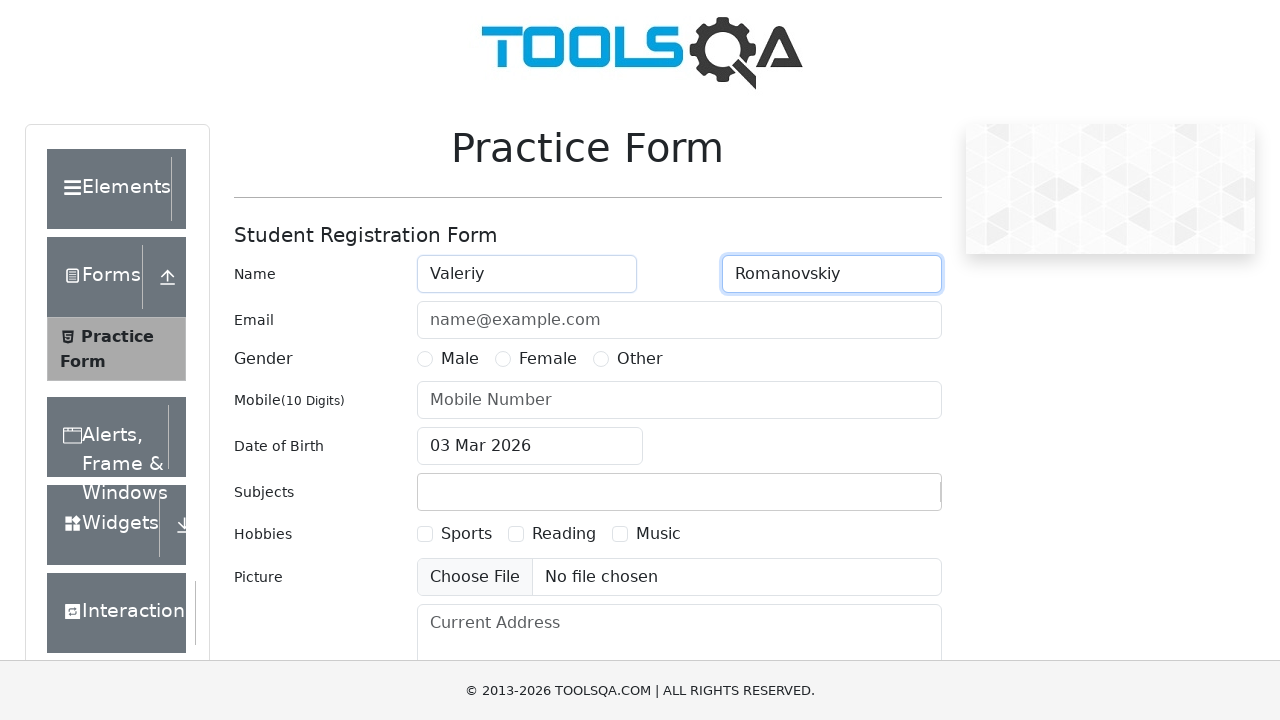

Filled email field with 'trasikVdatsunes@yandex.ru' on #userEmail
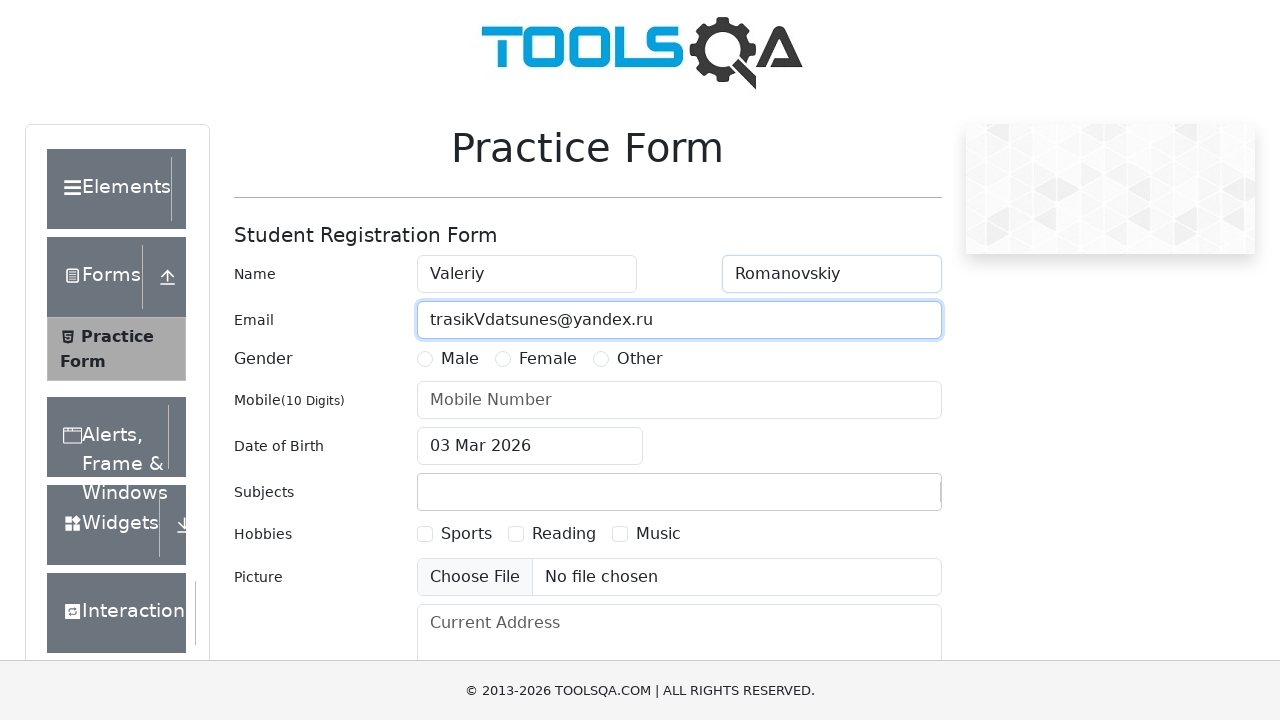

Selected gender: Male at (460, 359) on #genterWrapper >> text=Male
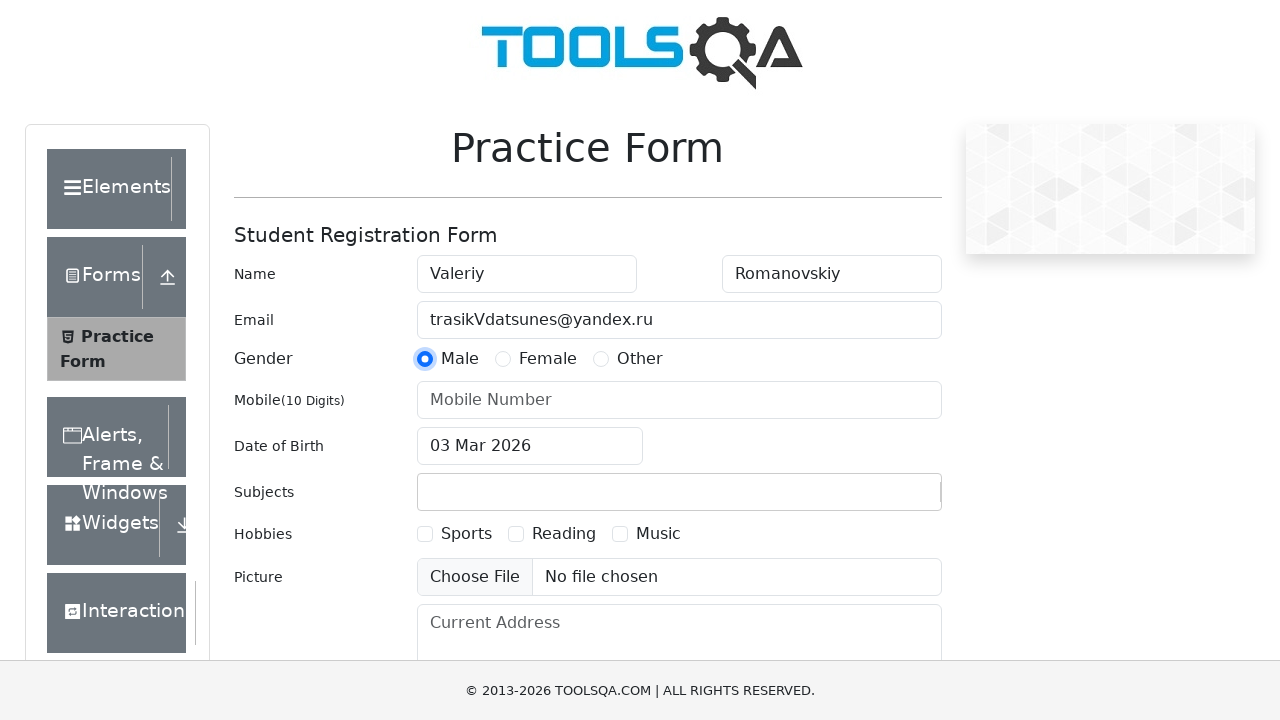

Filled phone number field with '3123312333' on #userNumber
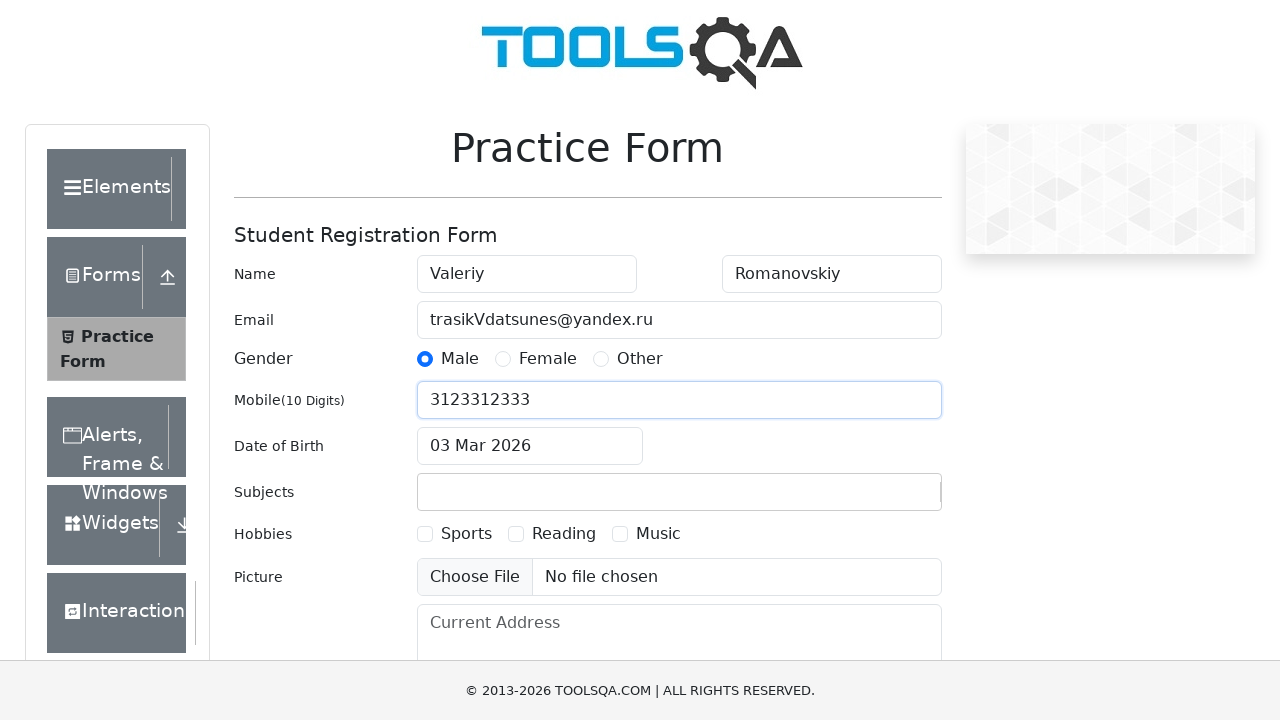

Opened date of birth input at (530, 446) on #dateOfBirthInput
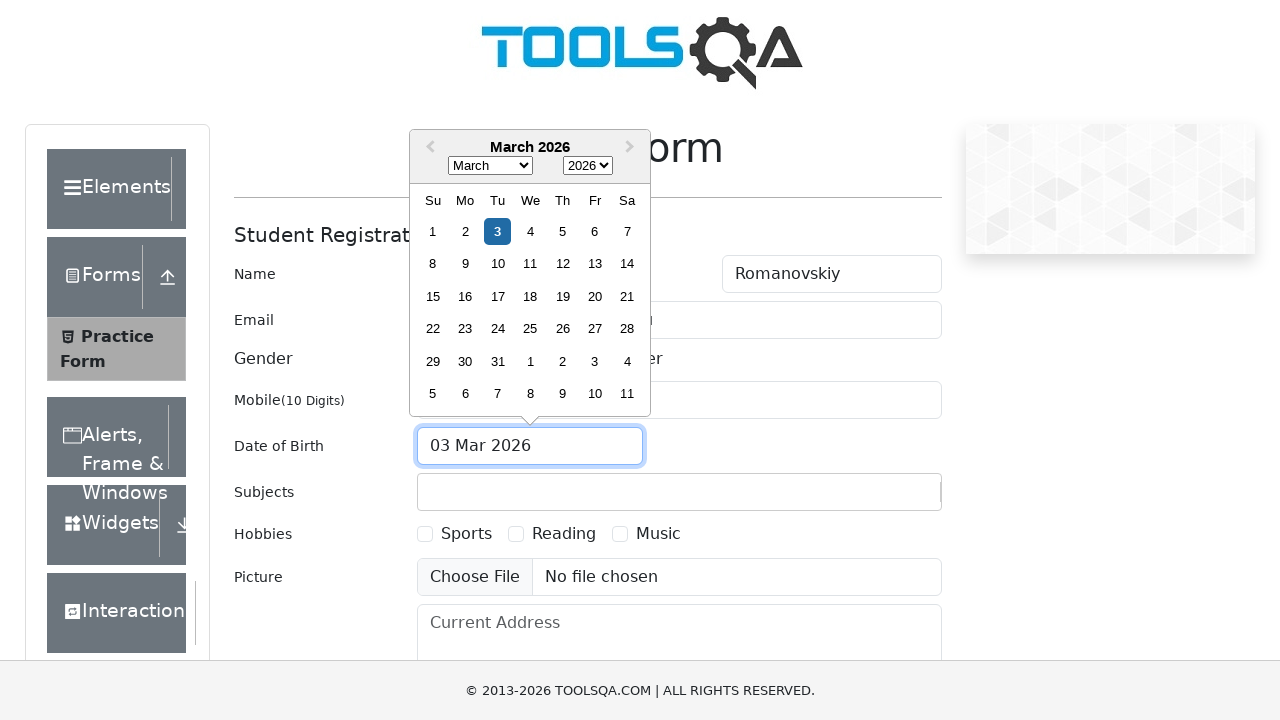

Selected birth year: 1995 on .react-datepicker__year-select
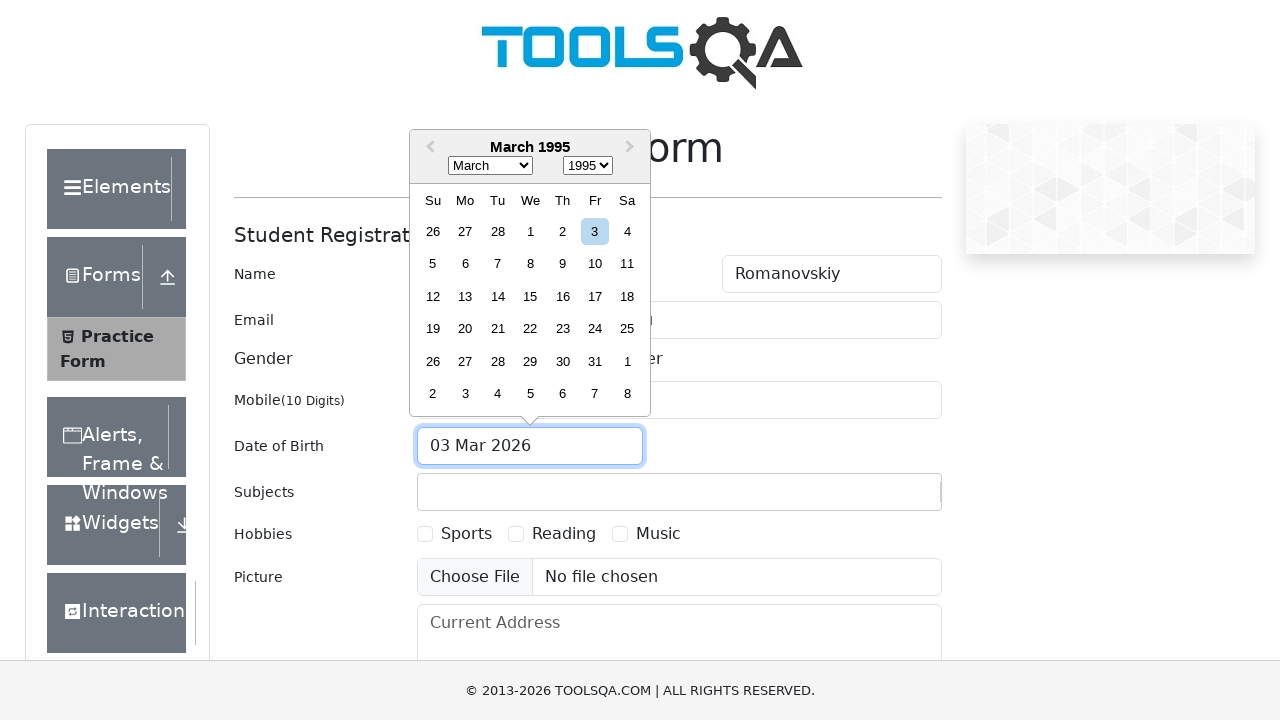

Selected birth month: January on .react-datepicker__month-select
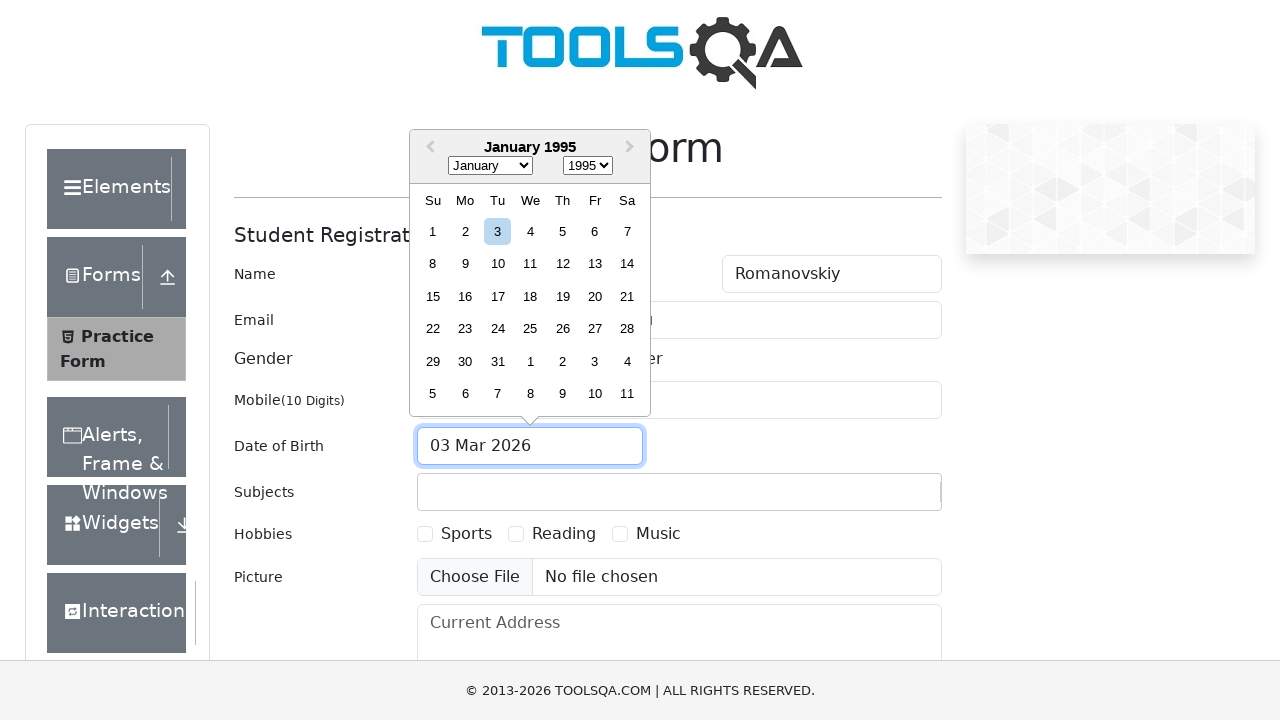

Selected birth day: 31 at (498, 361) on .react-datepicker__day--031:not(.react-datepicker__day--outside-month)
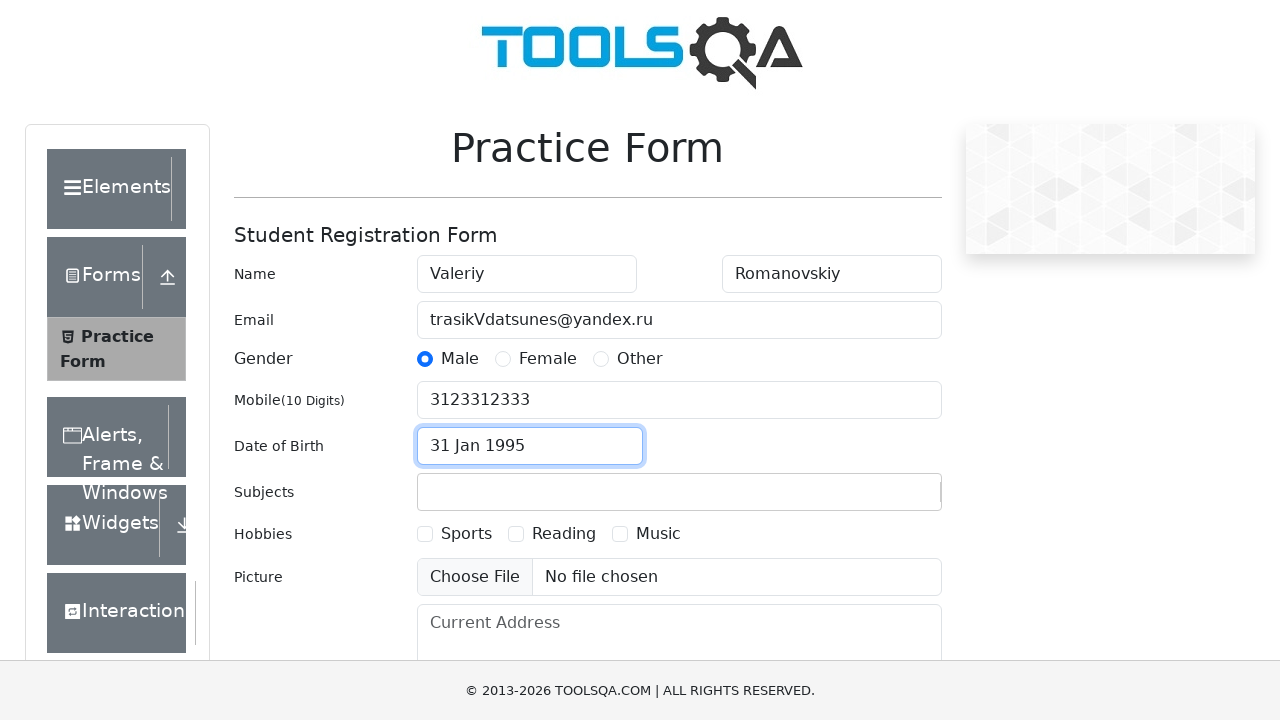

Filled subjects input field with 'Chemistry' on #subjectsInput
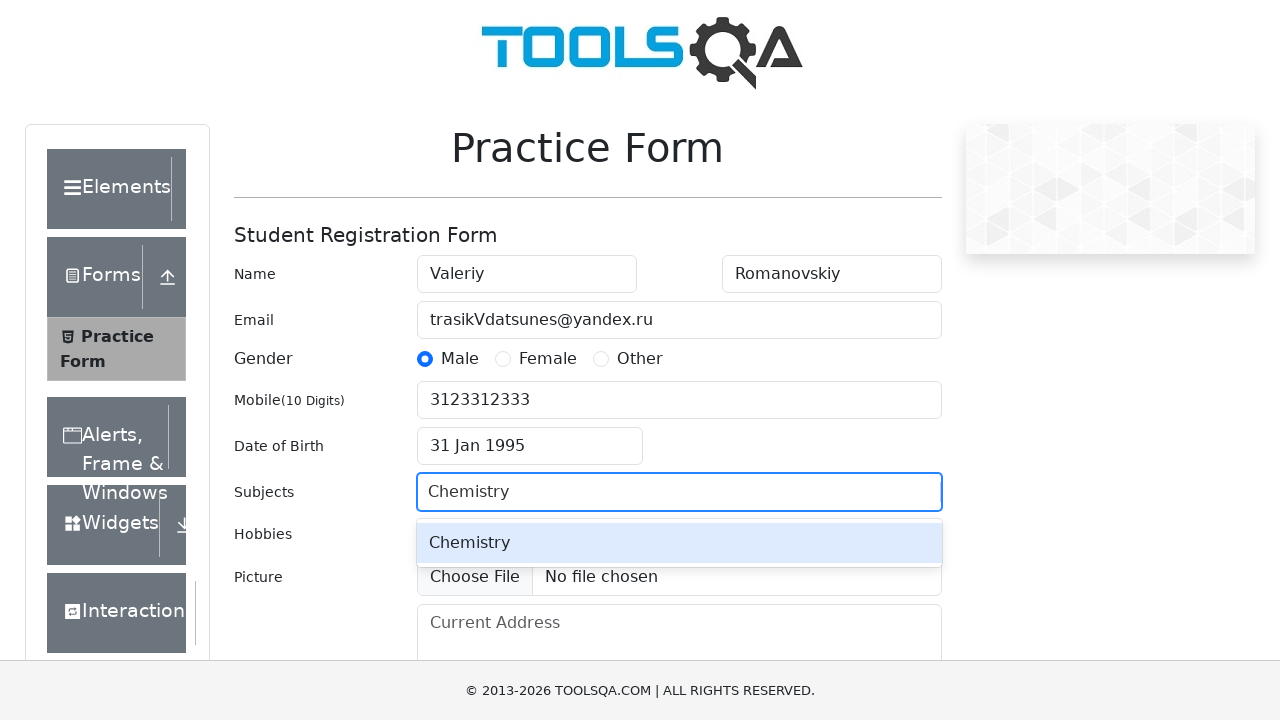

Pressed Enter to confirm Chemistry subject on #subjectsInput
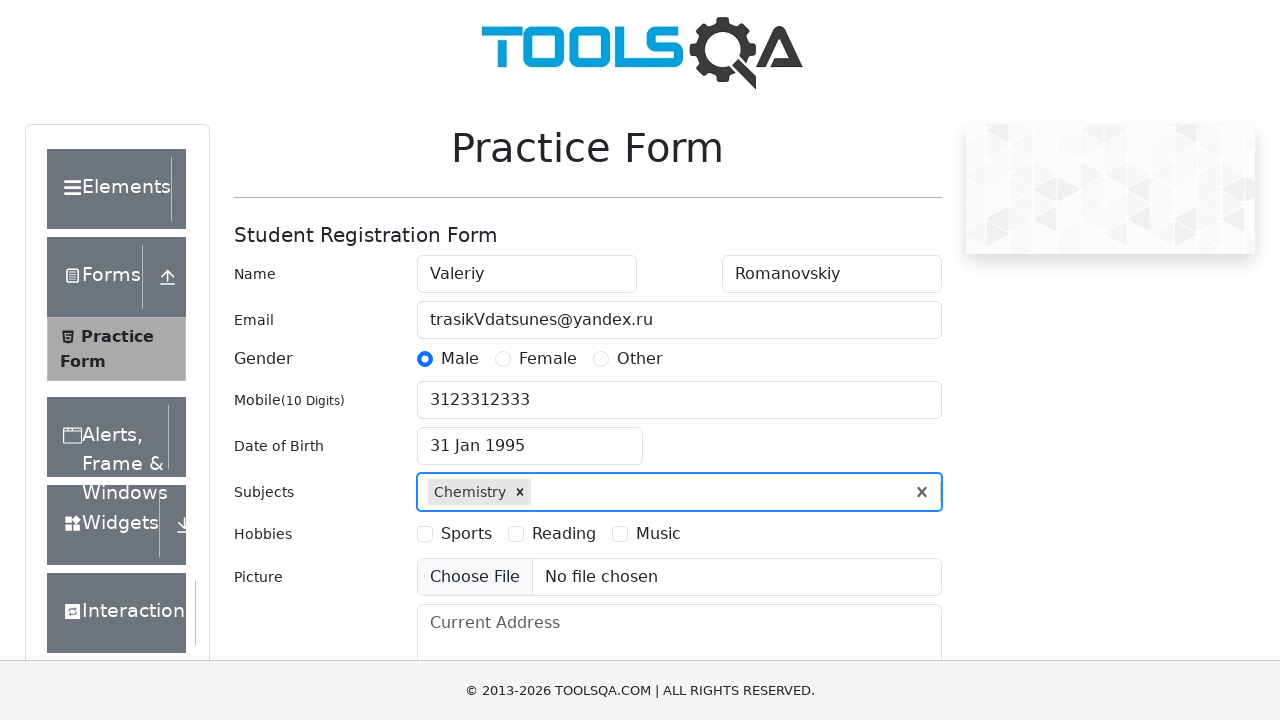

Selected hobbies: Sports at (466, 534) on label[for='hobbies-checkbox-1']
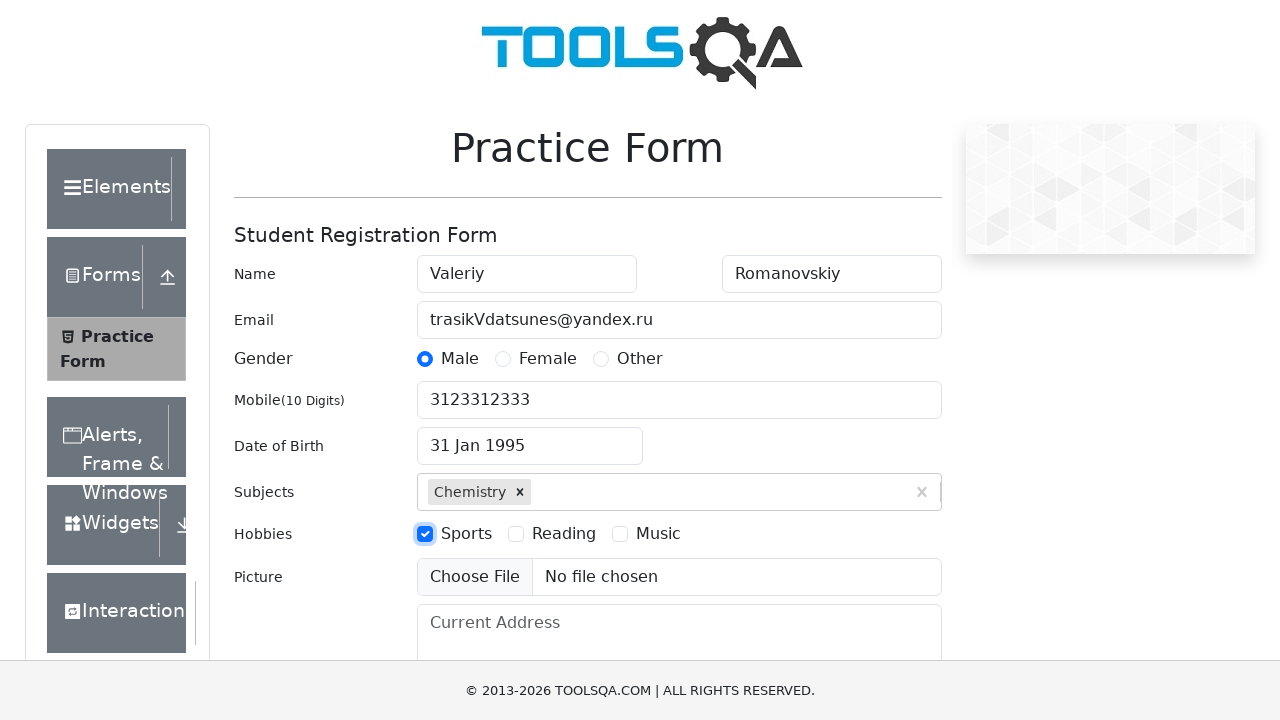

Filled current address field with 'Test' on #currentAddress
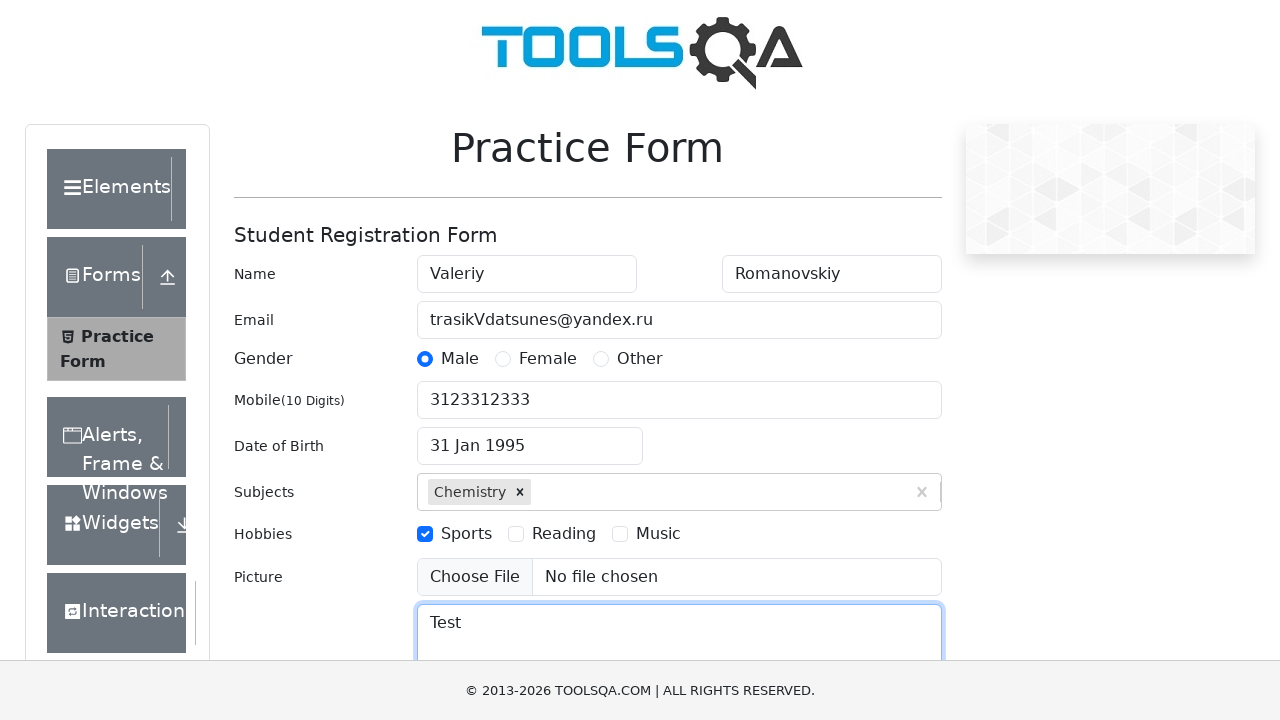

Filled state input field with 'NCR' on #react-select-3-input
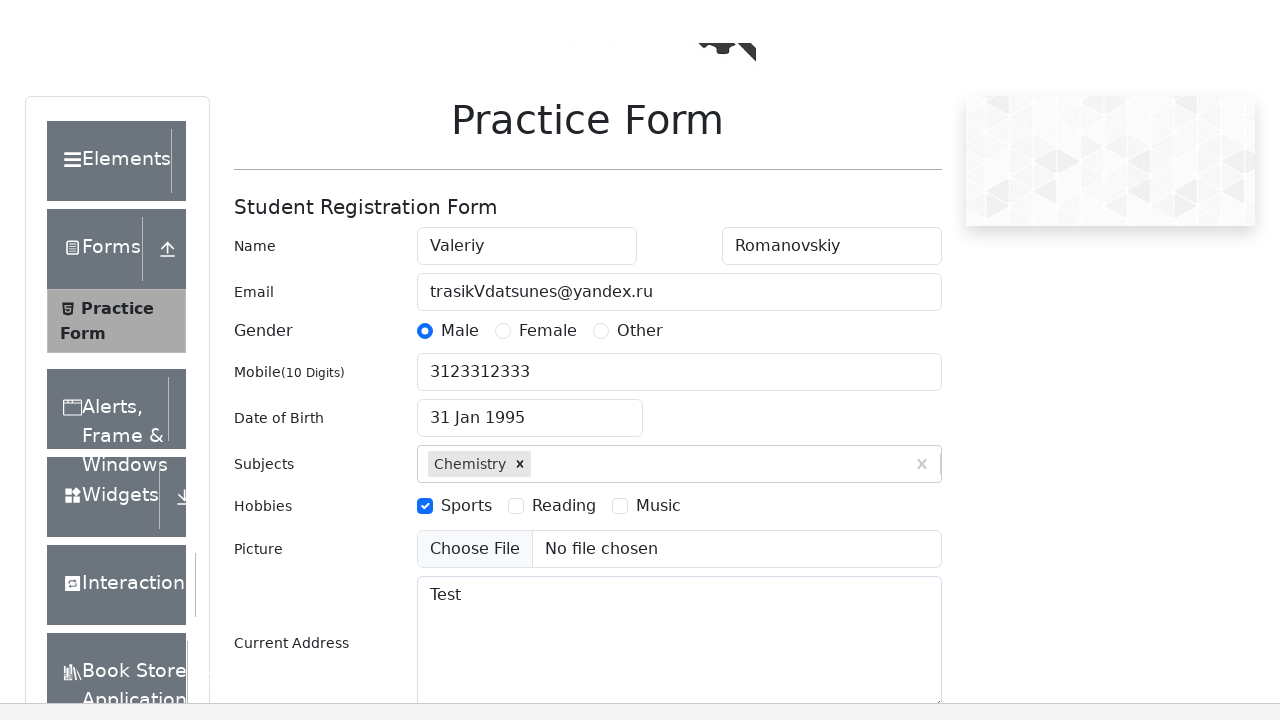

Pressed Enter to confirm state selection: NCR on #react-select-3-input
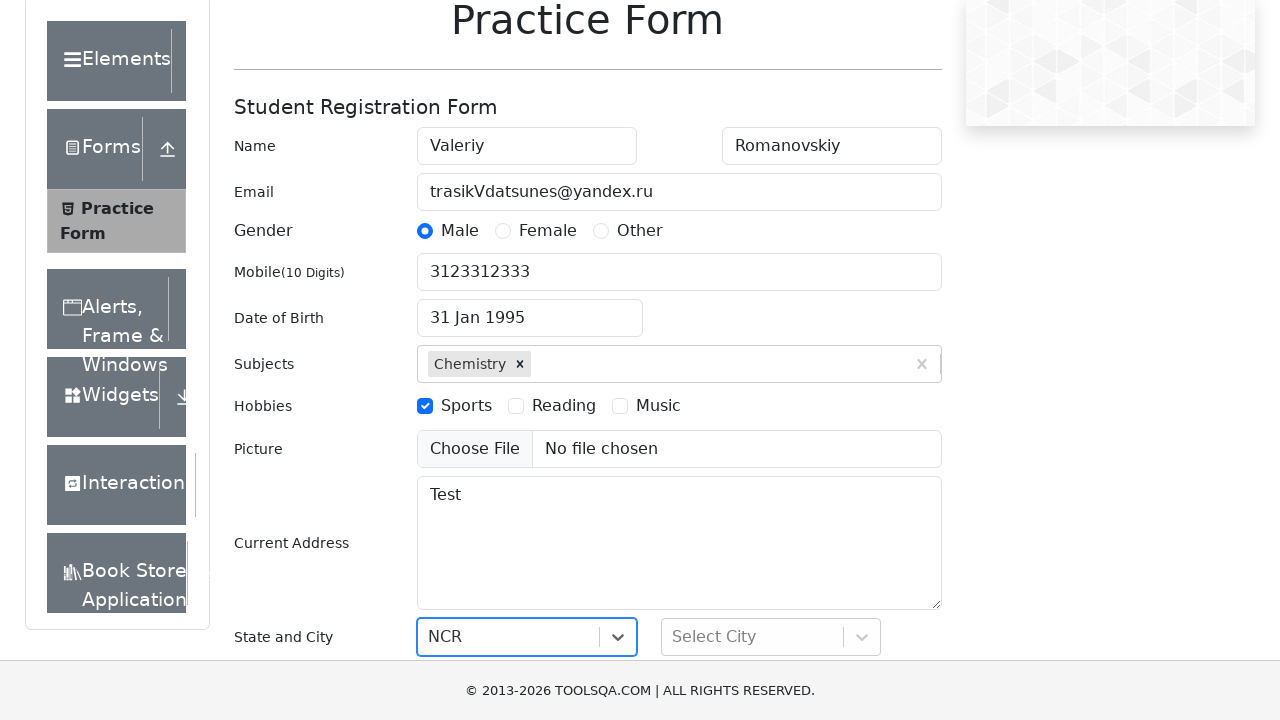

Filled city input field with 'Gurgaon' on #react-select-4-input
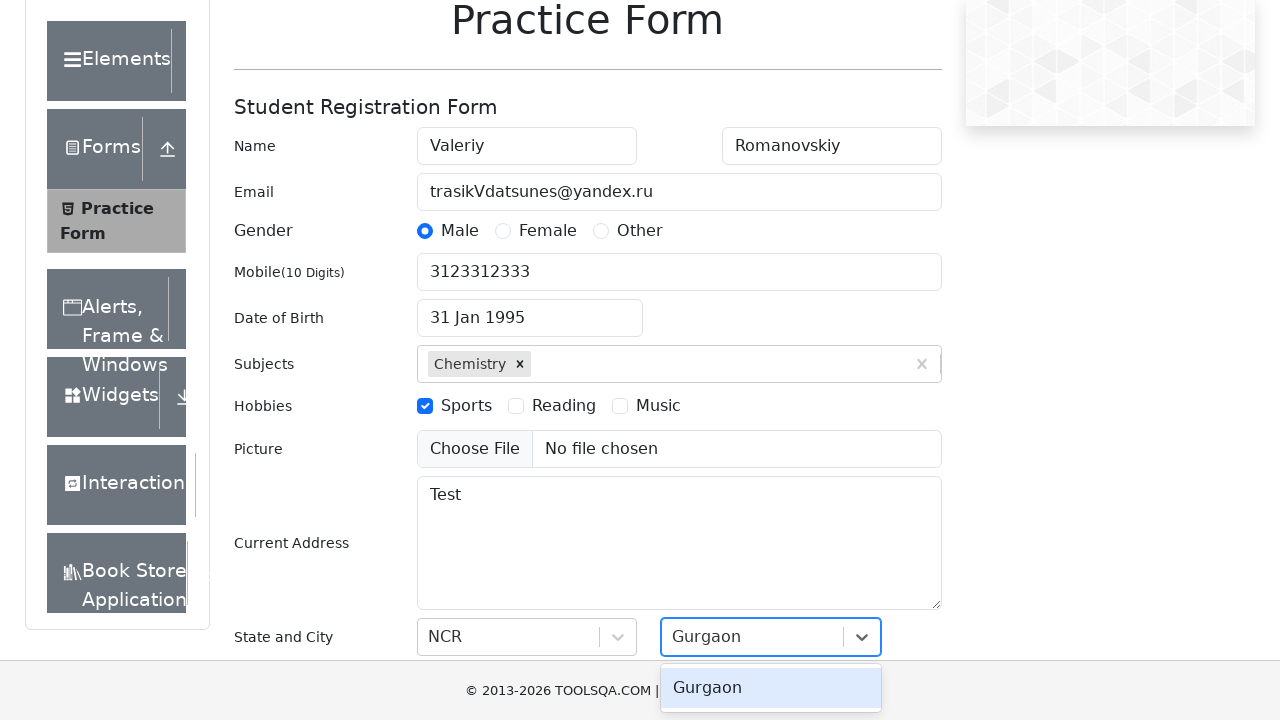

Pressed Enter to confirm city selection: Gurgaon on #react-select-4-input
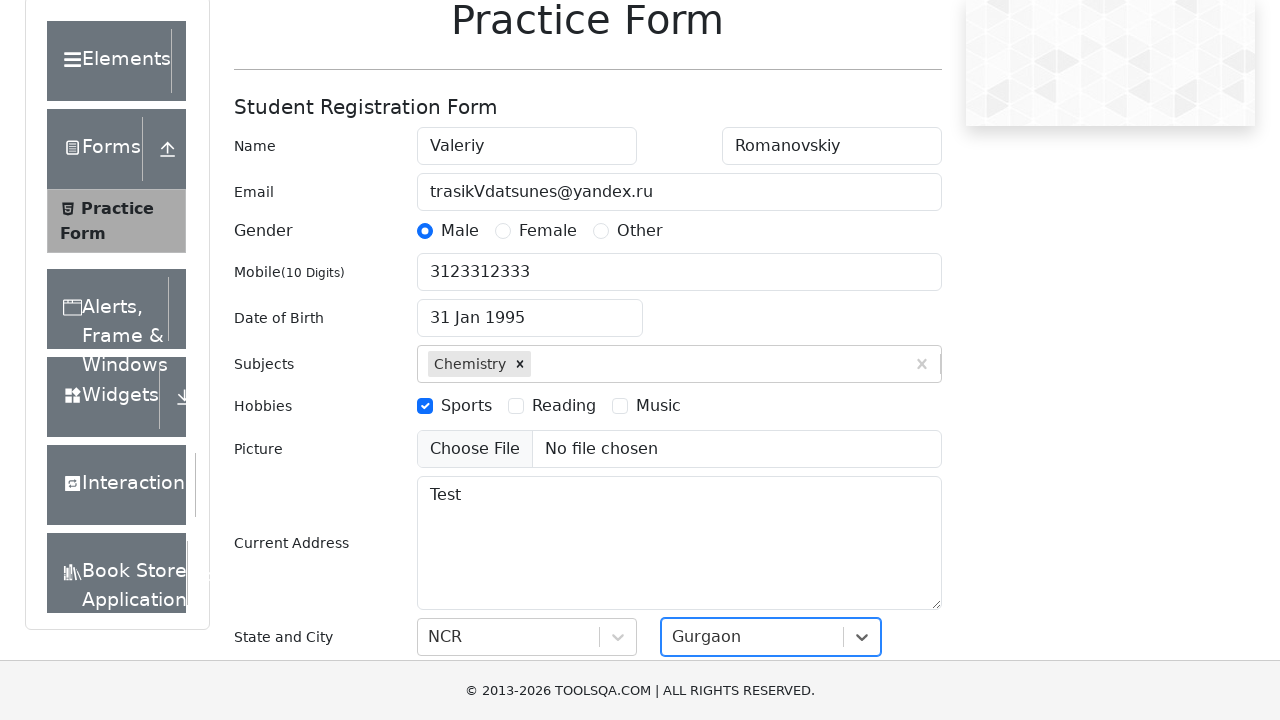

Scrolled submit button into view
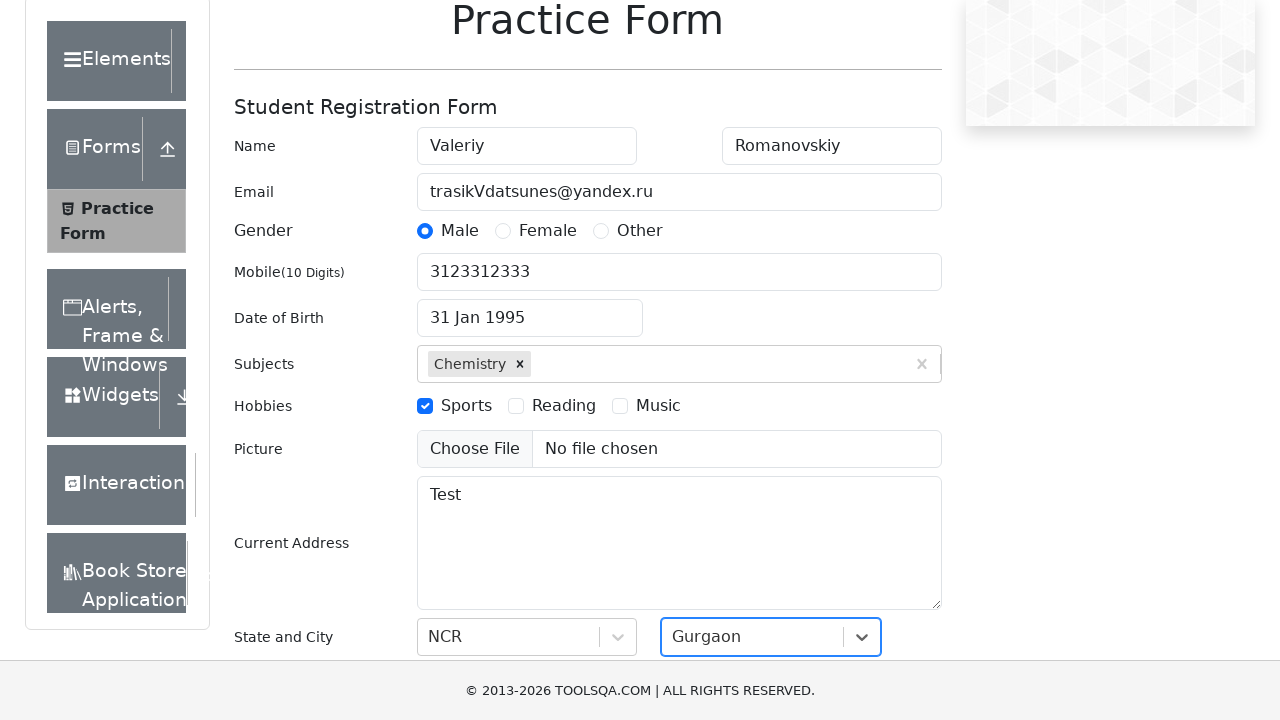

Clicked submit button to submit the form at (885, 499) on #submit
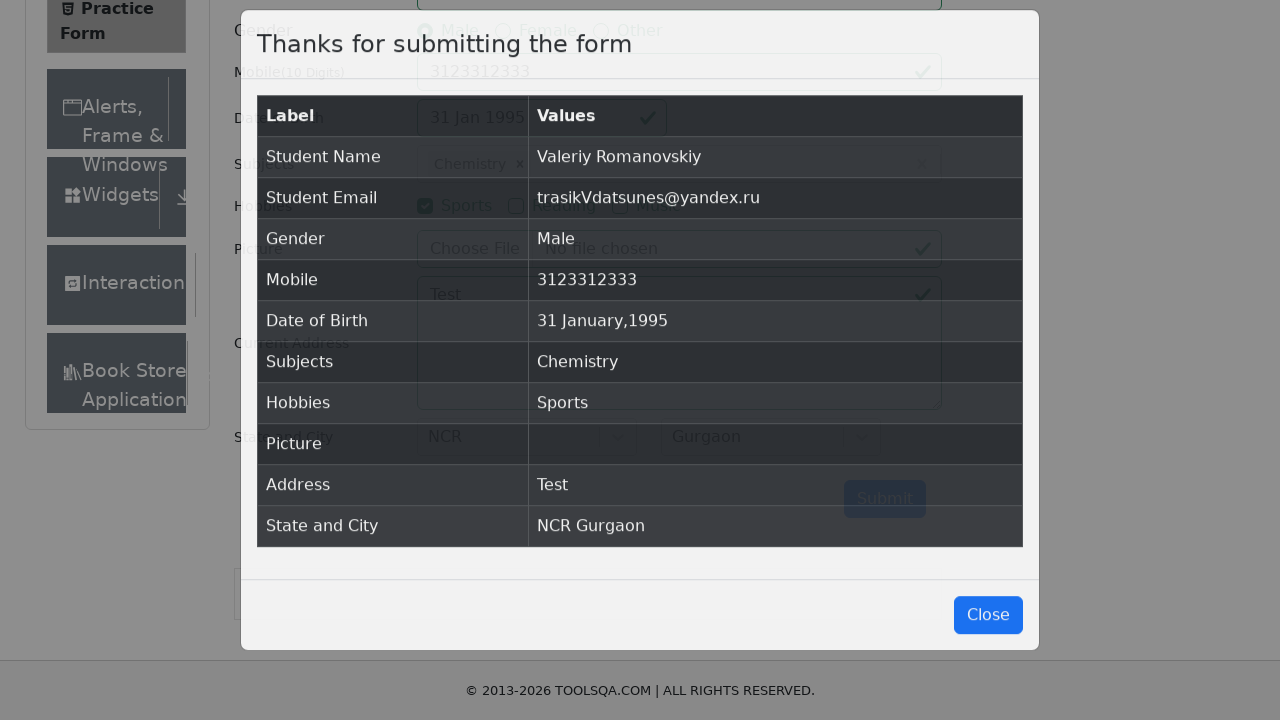

Form submission confirmed - success modal appeared
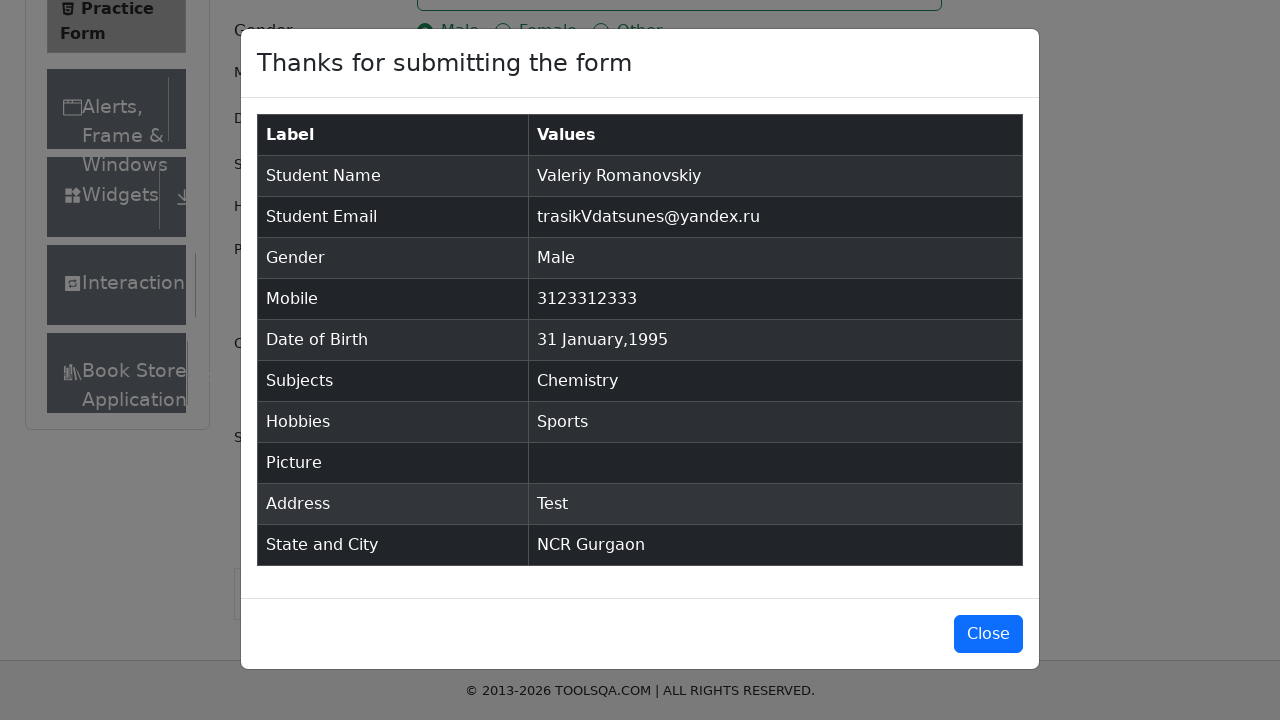

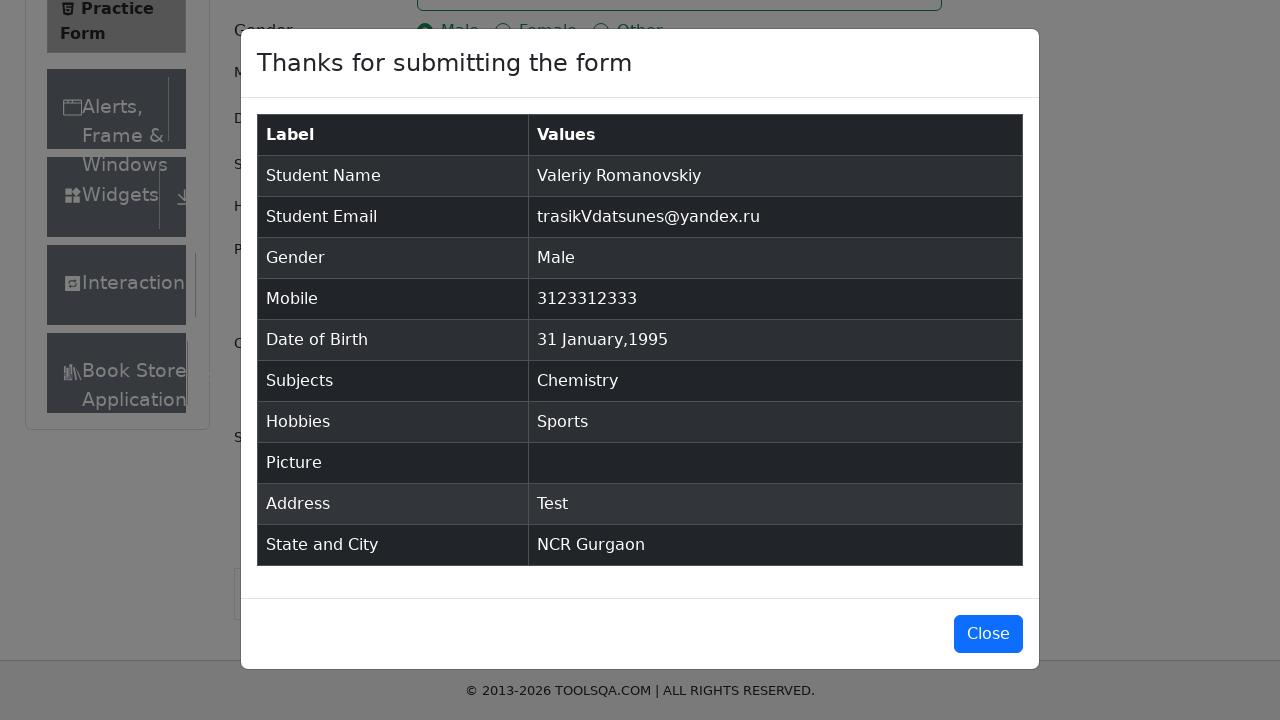